Scrolls to specific coordinates on the page to reach an element

Starting URL: https://dgotlieb.github.io/Actions

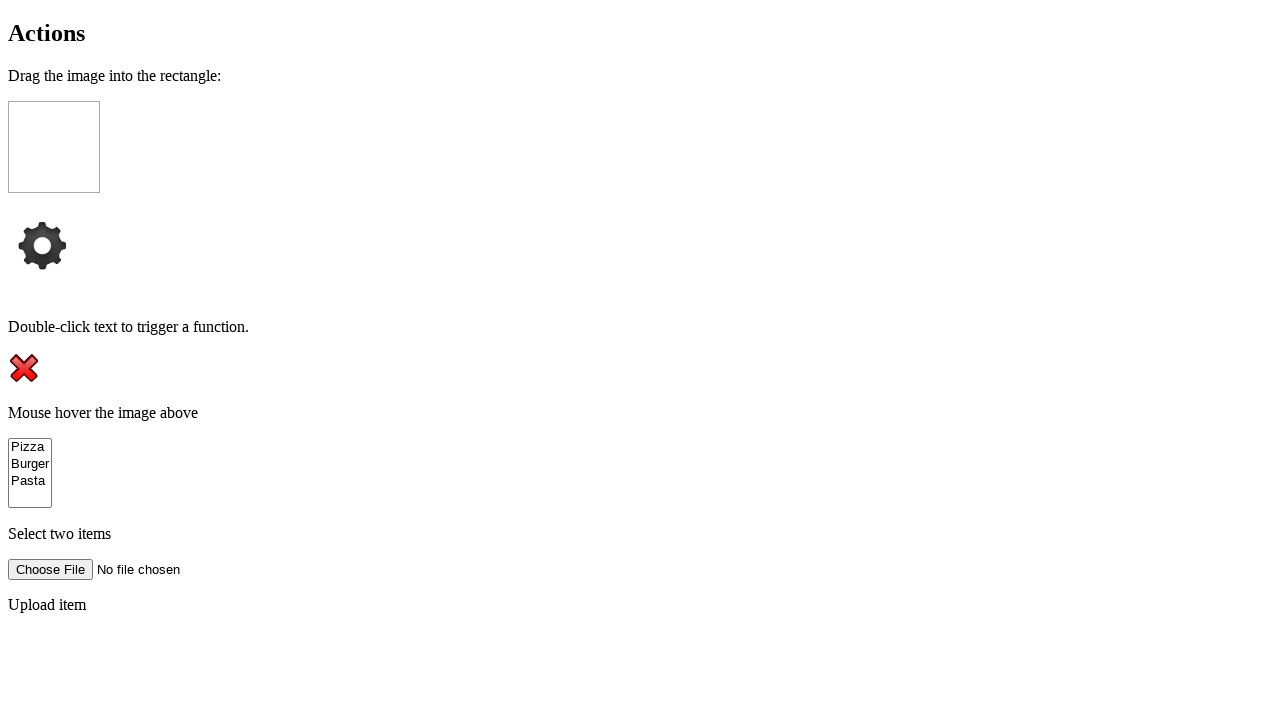

Scrolled to coordinates (8, 891) on the page
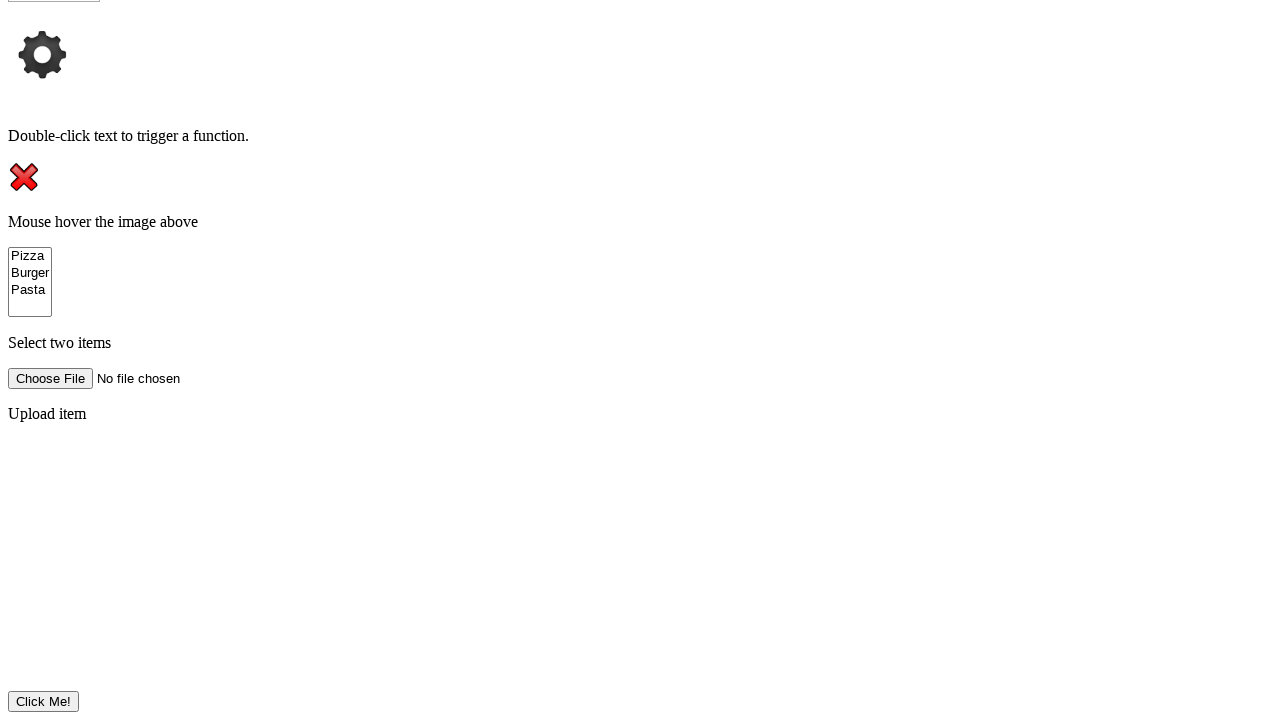

Retrieved text content from #clickMe element to verify it is in view
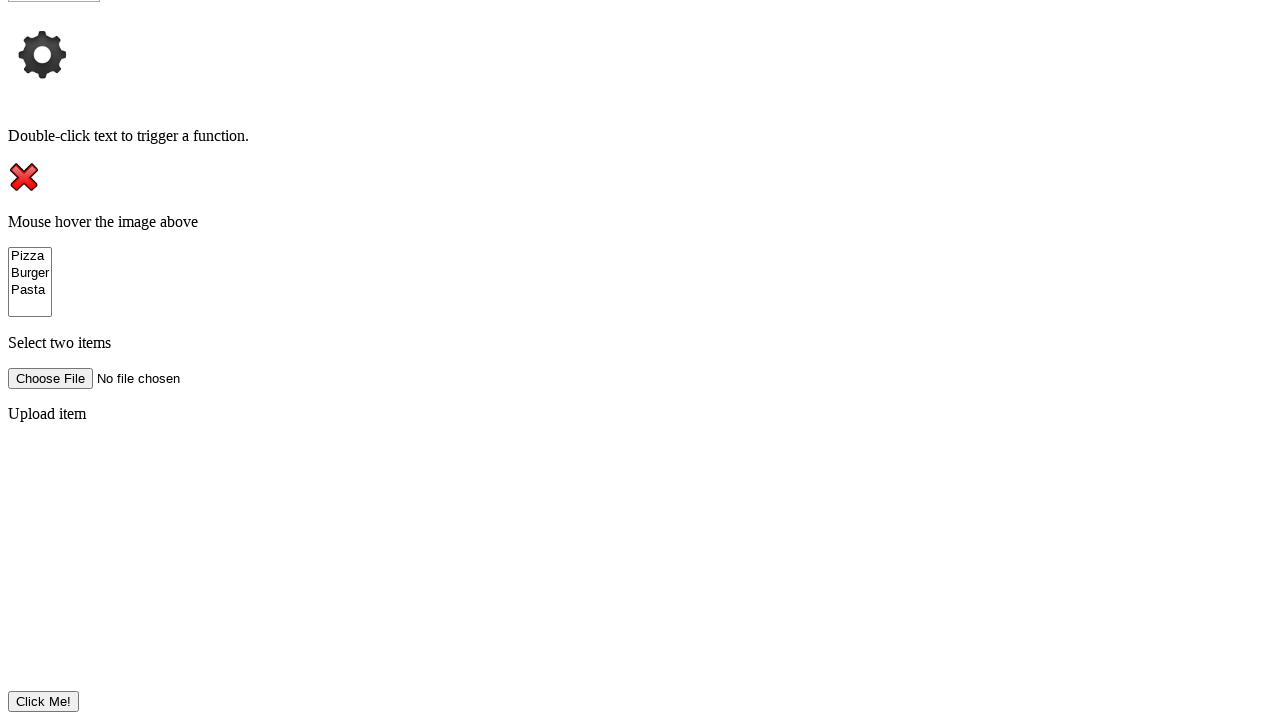

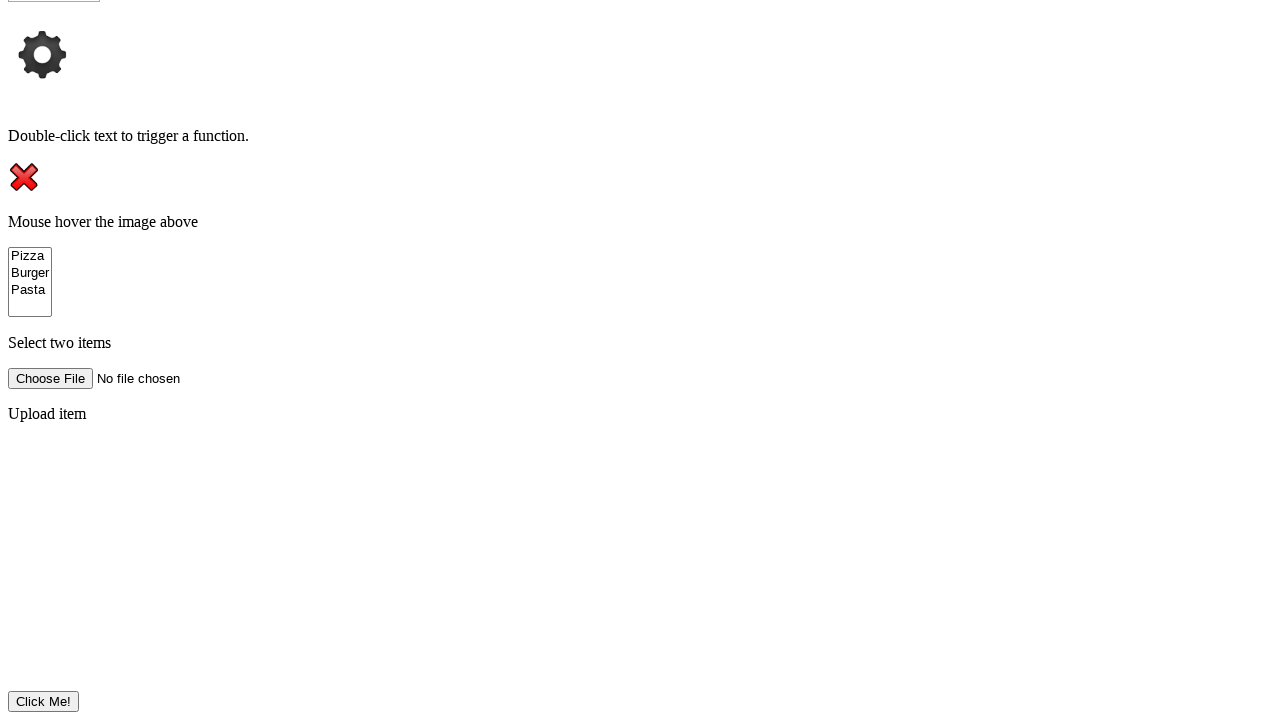